Tests clicking a button with a dynamic ID on the UI testing playground site to verify handling of elements with changing identifiers

Starting URL: http://uitestingplayground.com/dynamicid

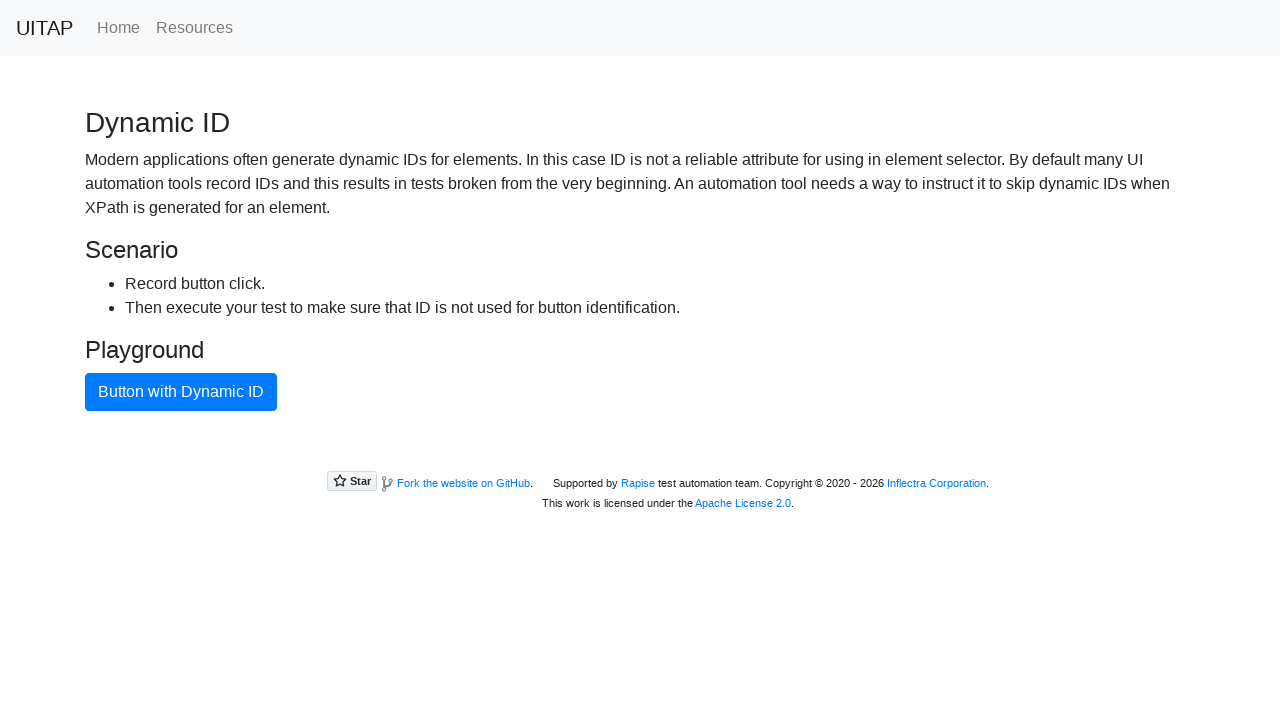

Navigated to UI Testing Playground dynamic ID test page
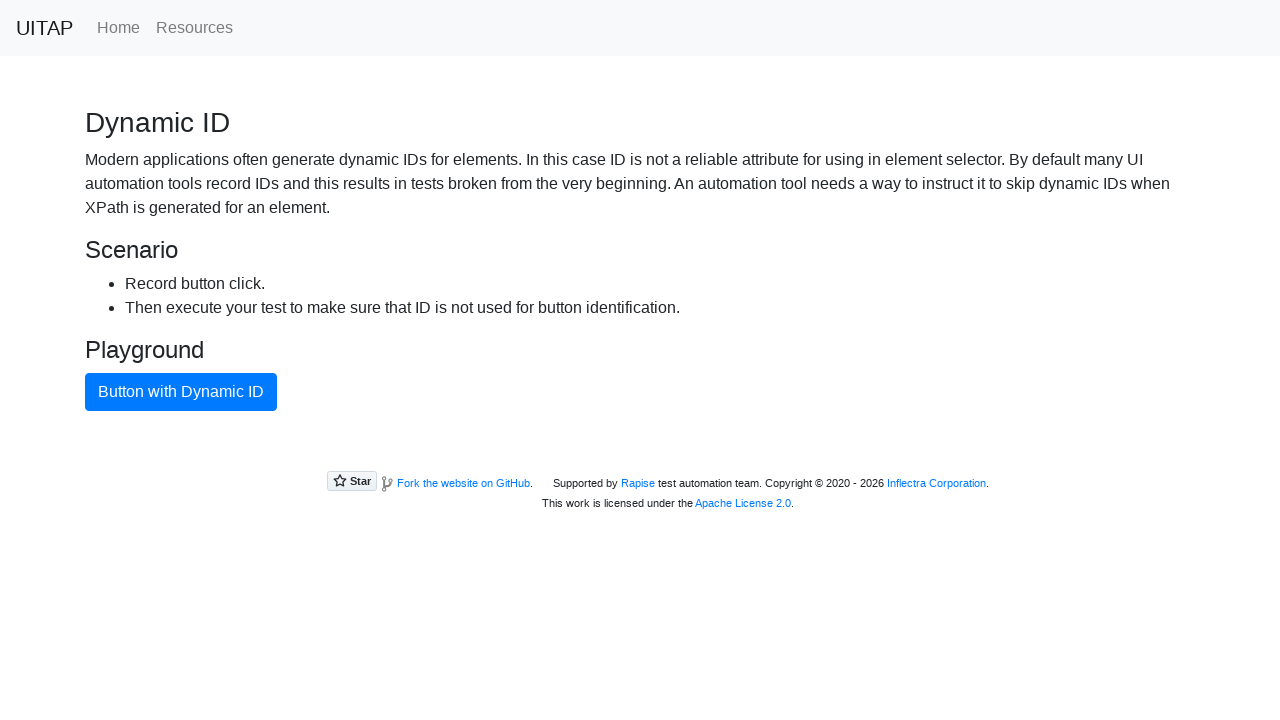

Clicked primary button with dynamic ID at (181, 392) on .btn-primary
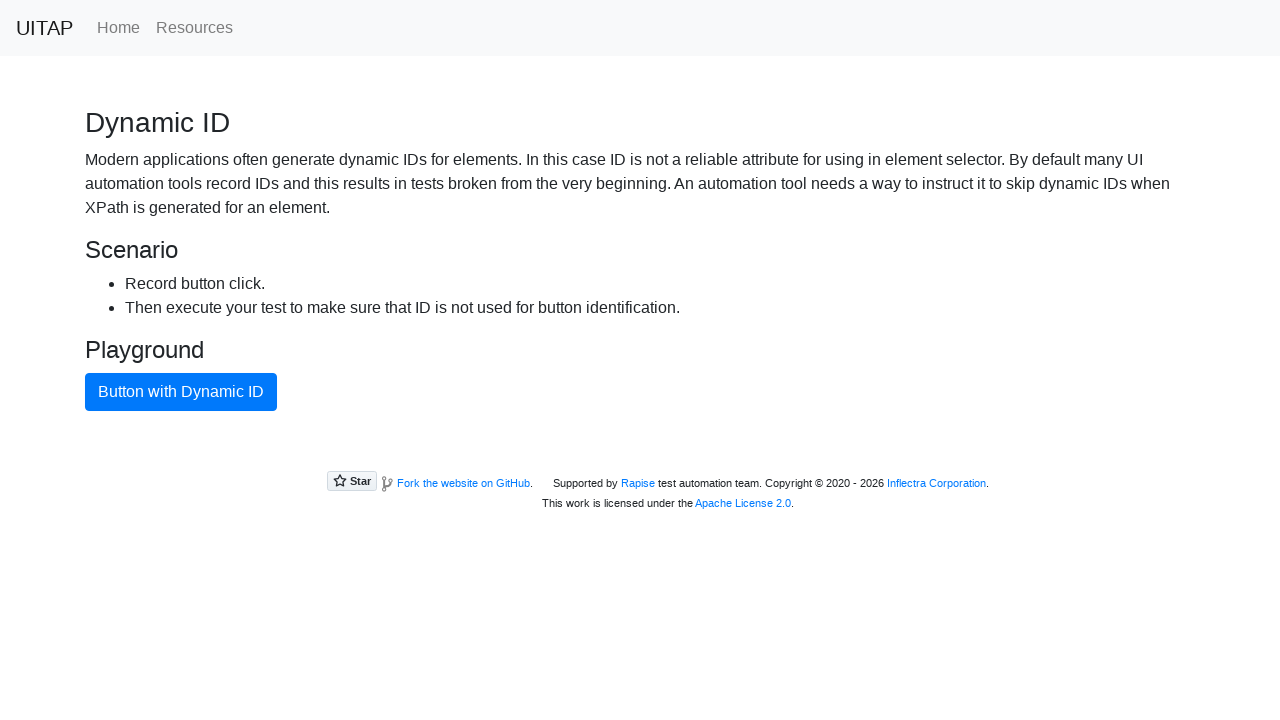

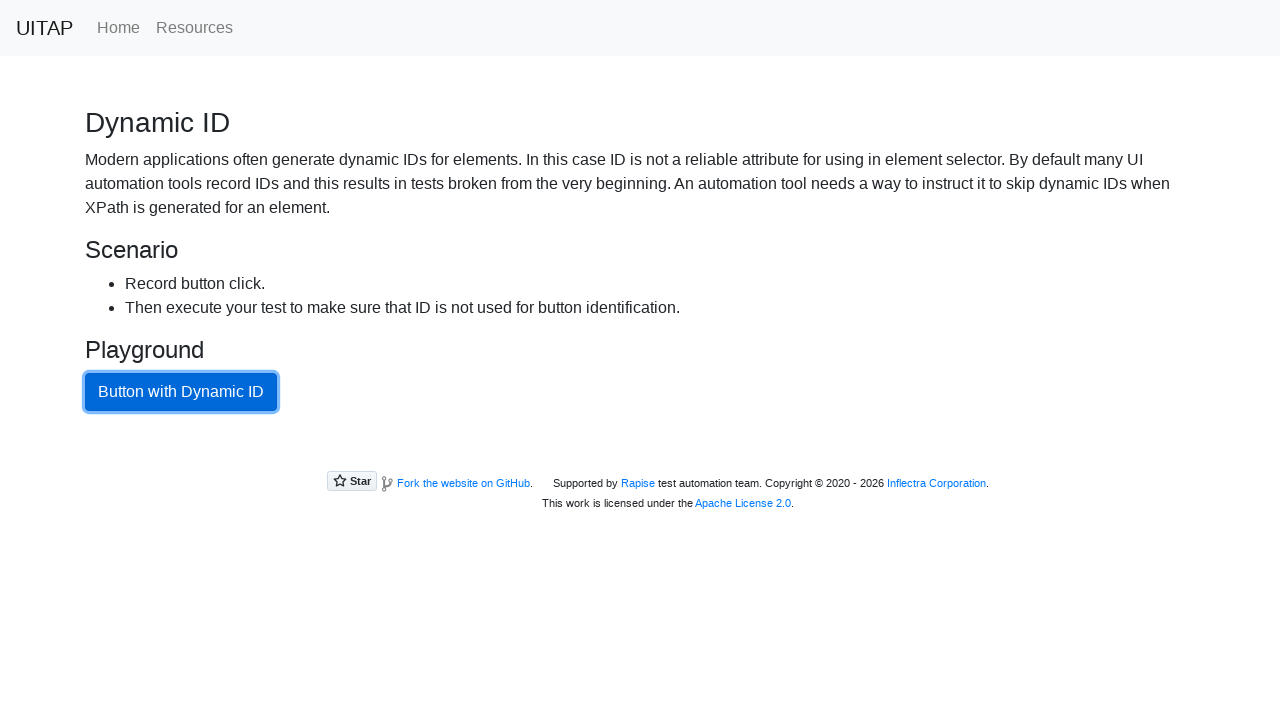